Tests checkbox functionality by clicking on the friends and family checkbox and verifying it becomes selected

Starting URL: https://rahulshettyacademy.com/dropdownsPractise/

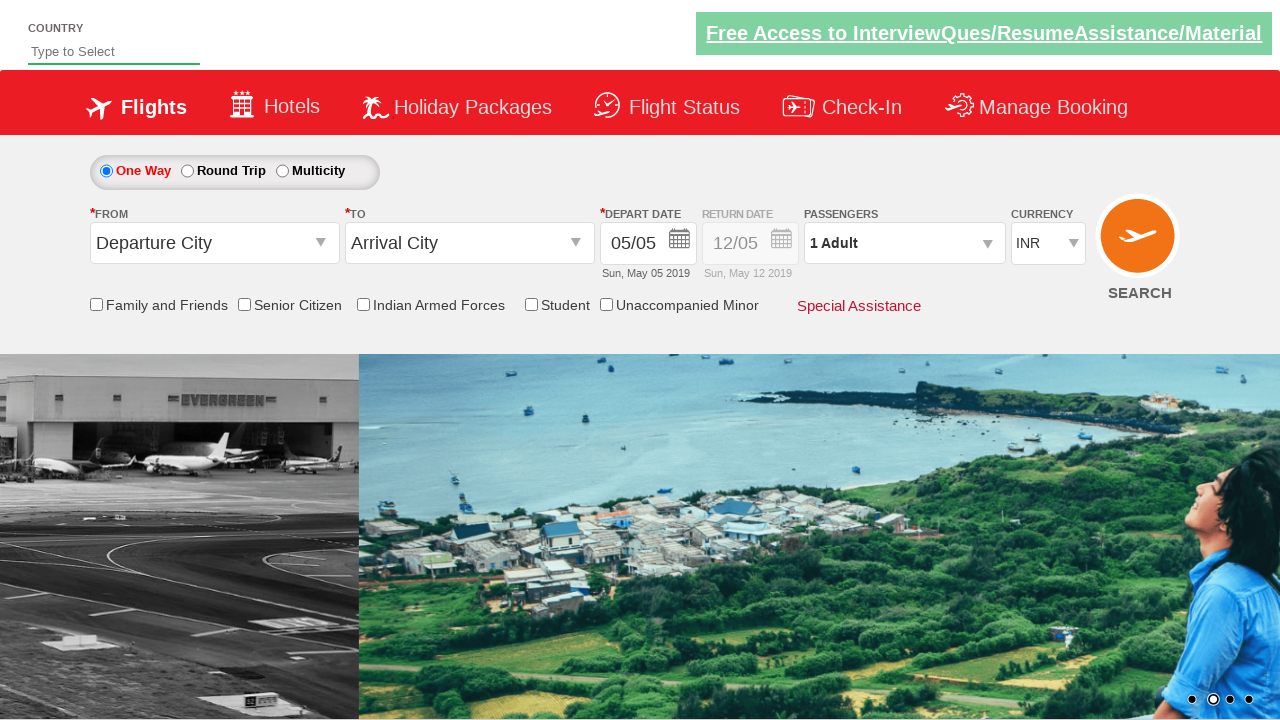

Clicked on the friends and family checkbox at (96, 304) on #ctl00_mainContent_chk_friendsandfamily
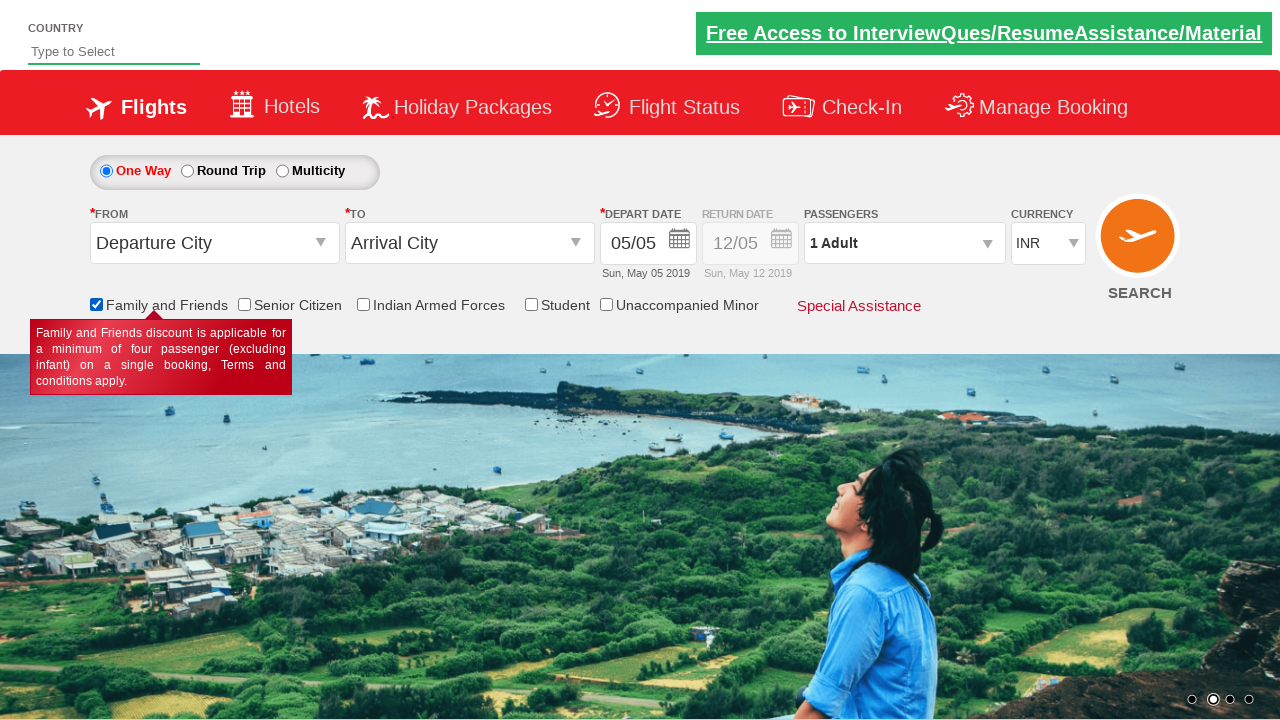

Verified that the friends and family checkbox is now selected
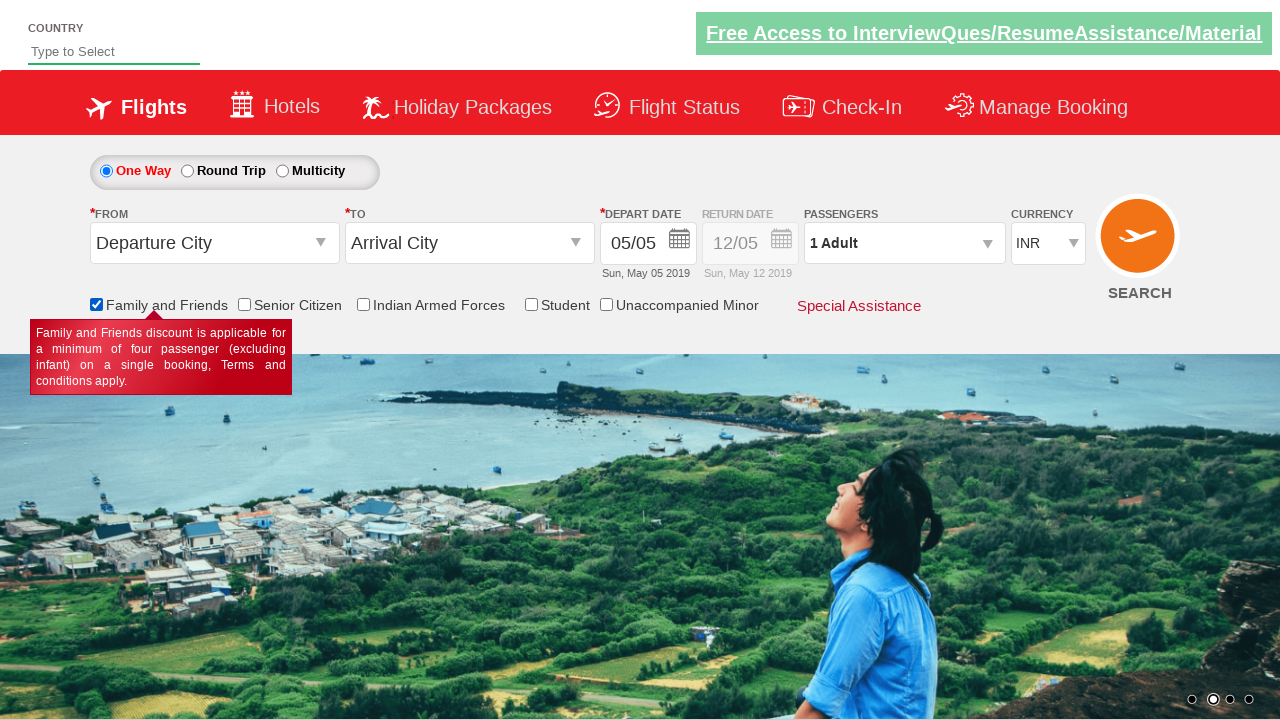

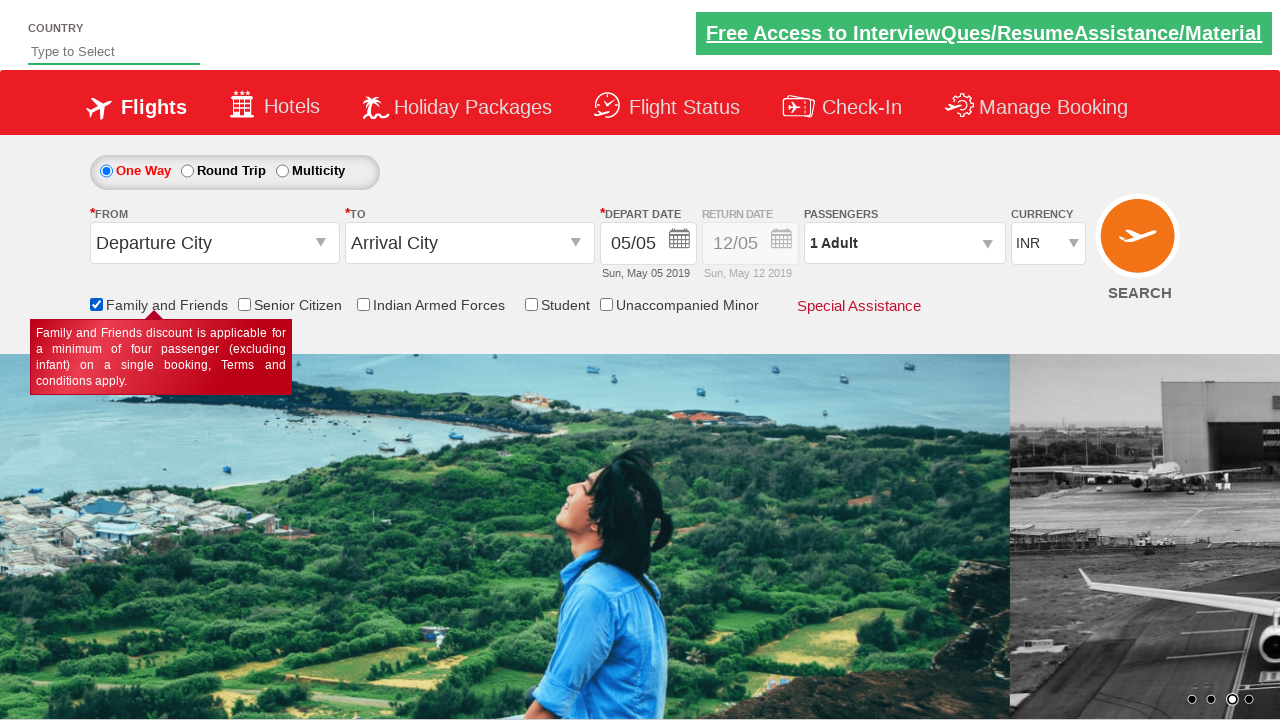